Tests the jQuery UI selectable widget by performing a mouse drag operation to select multiple items in a list within an iframe

Starting URL: https://jqueryui.com/selectable/

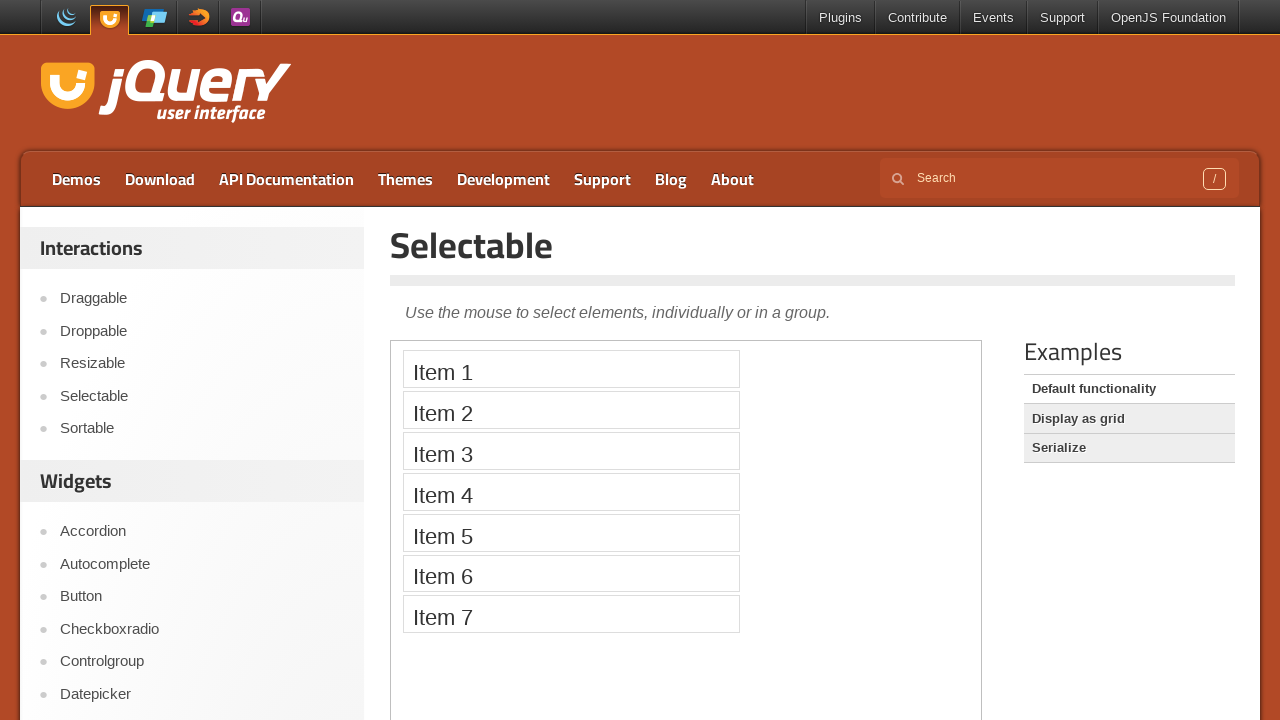

Located the demo iframe
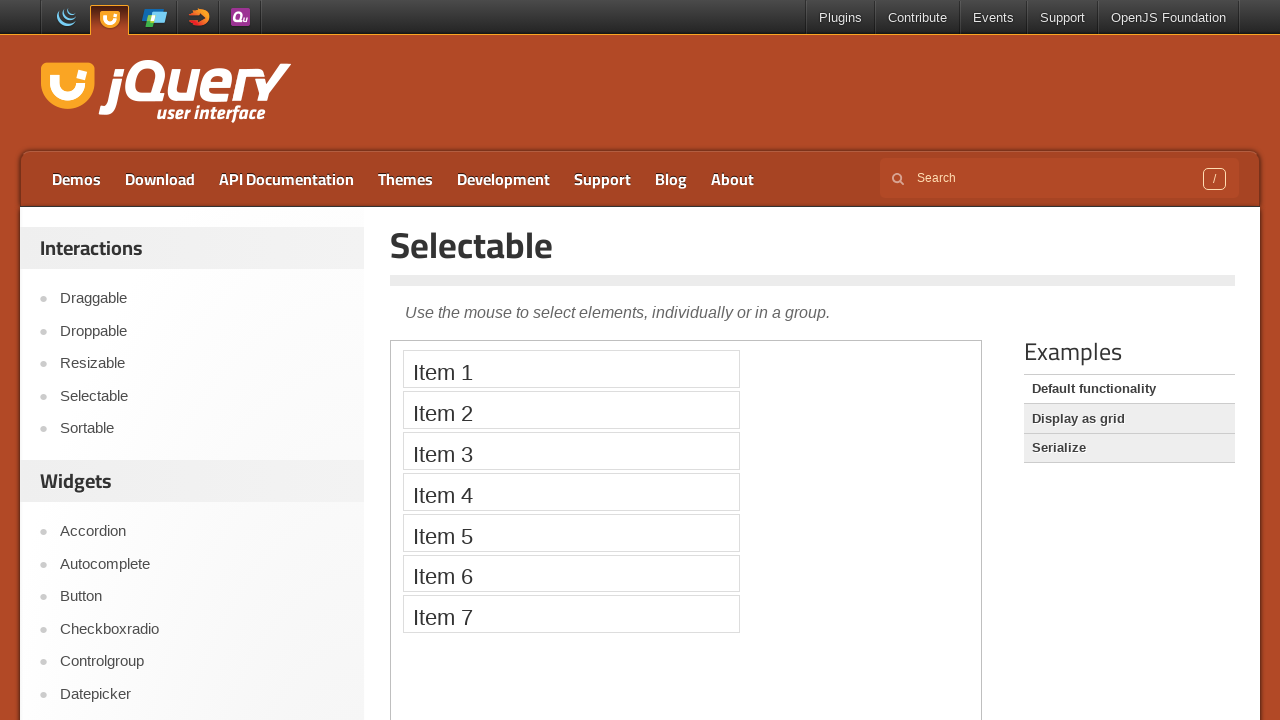

Located the second selectable item in the list
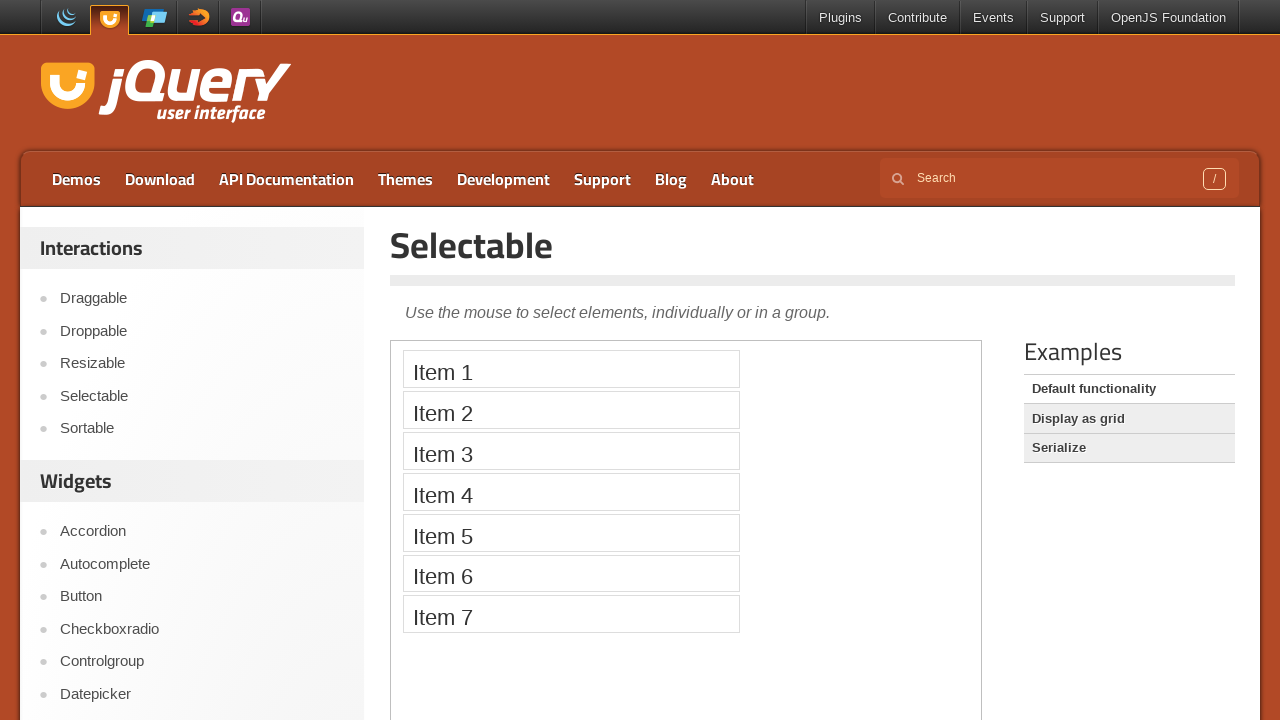

Retrieved bounding box of the selectable item
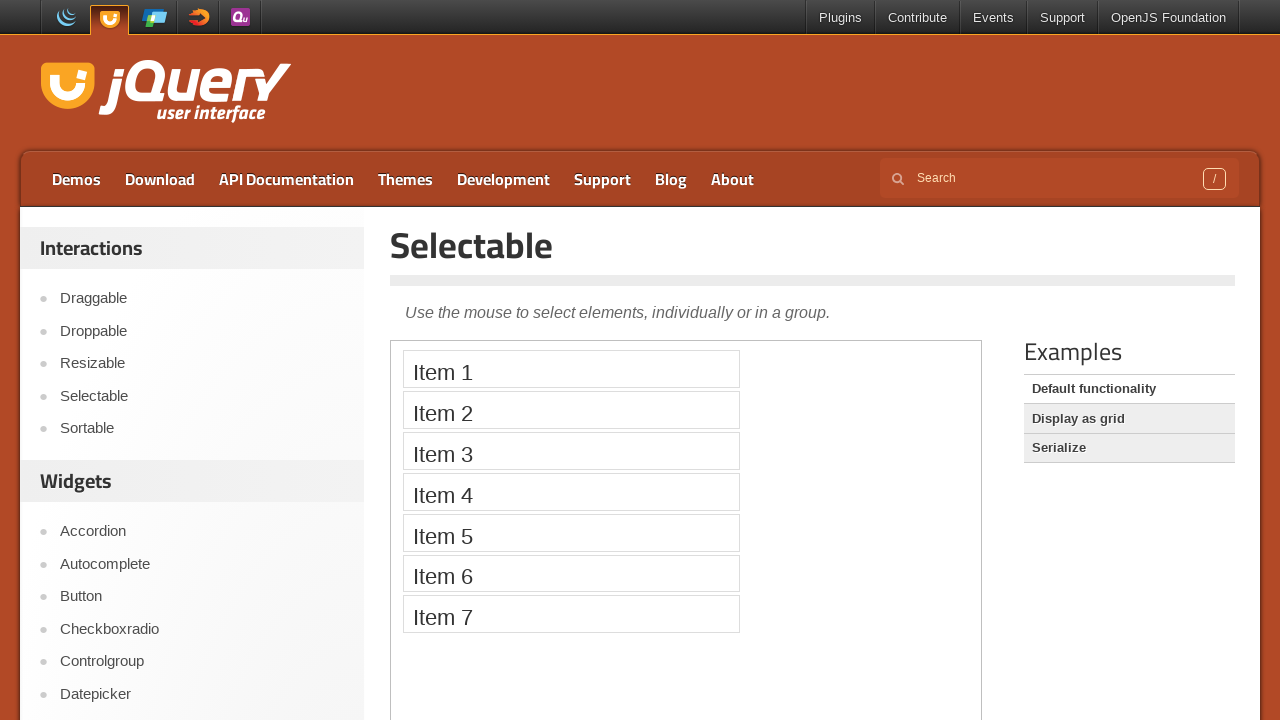

Moved mouse to the center of the second selectable item at (571, 410)
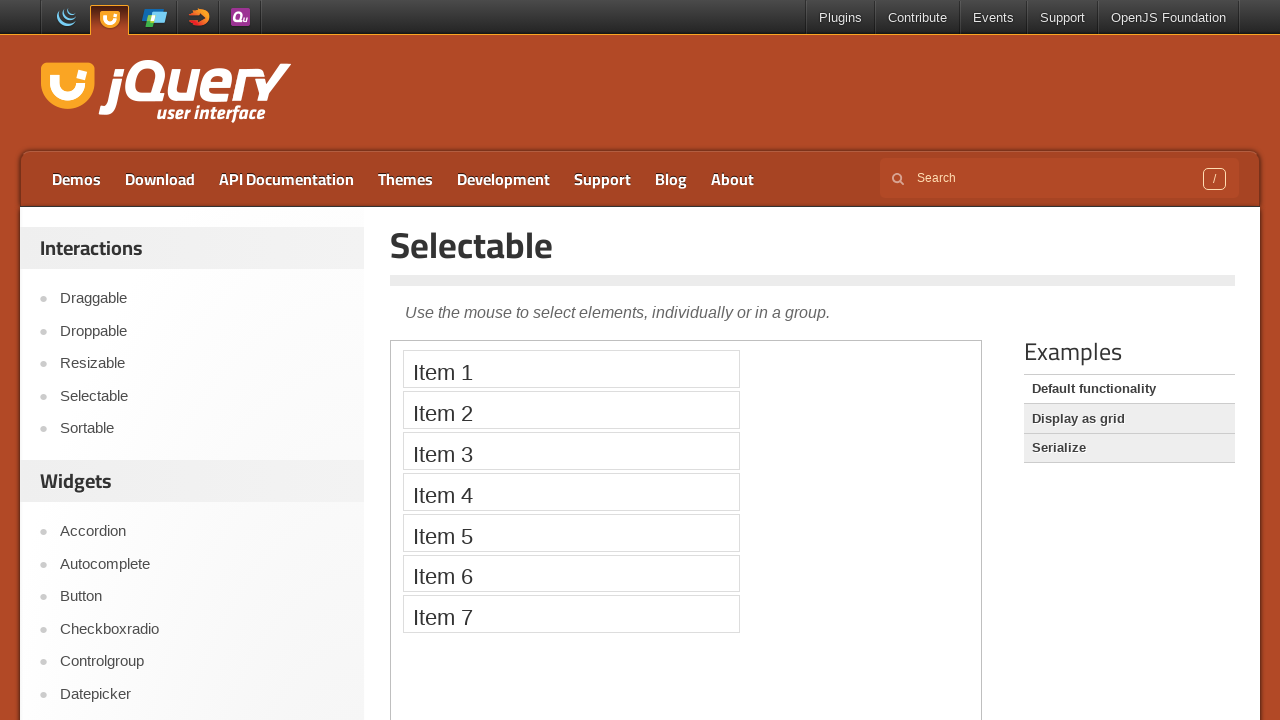

Pressed mouse button down to start selection at (571, 410)
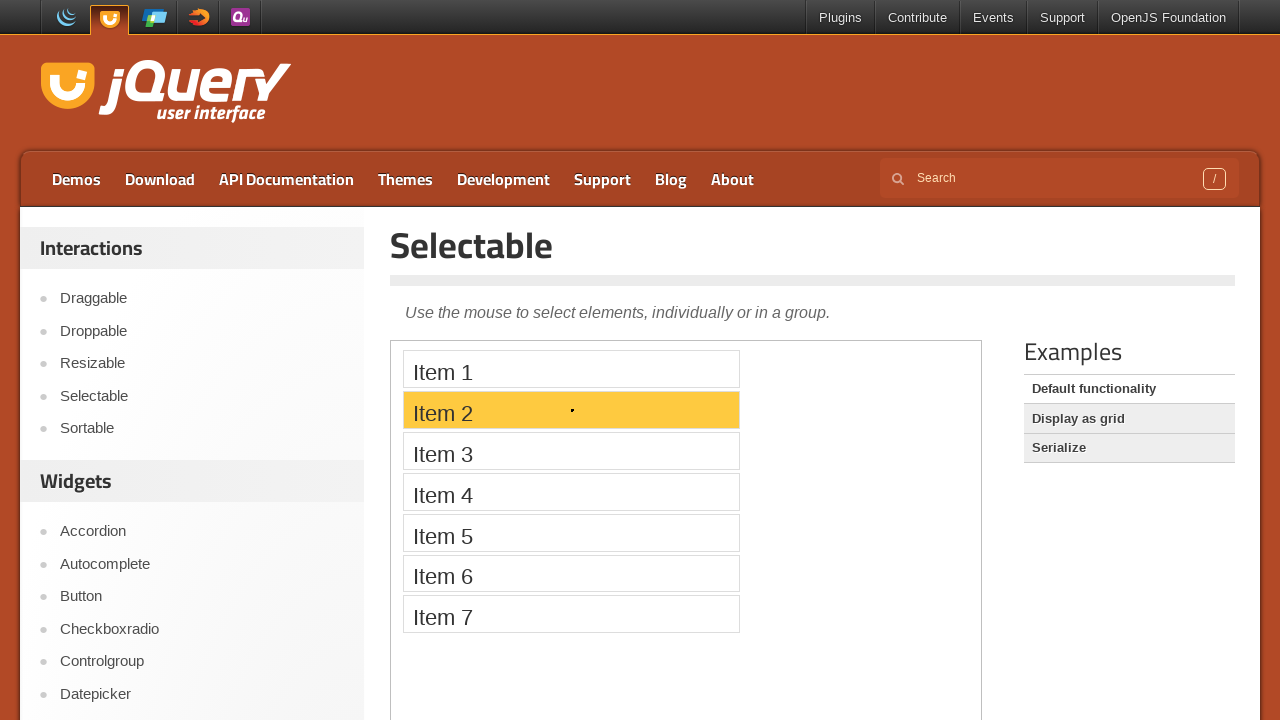

Moved mouse while holding button (drag motion) at (571, 410)
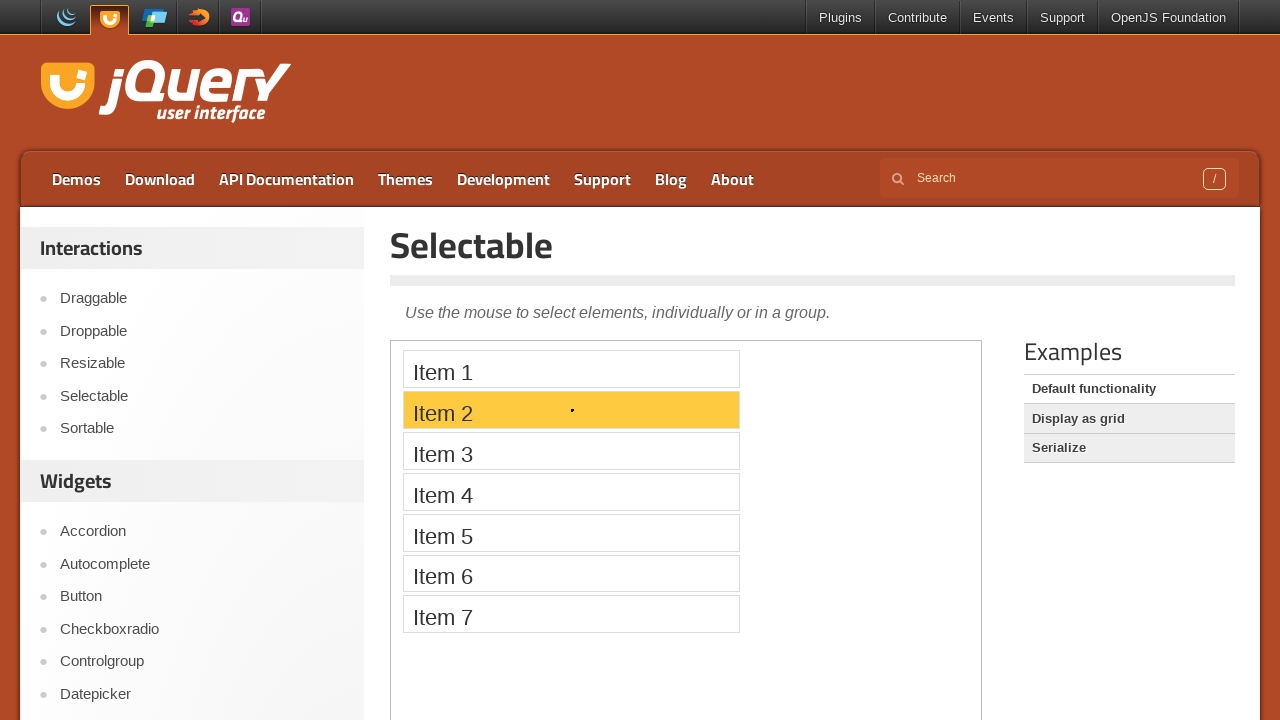

Dragged mouse down 150 pixels to select multiple items at (571, 560)
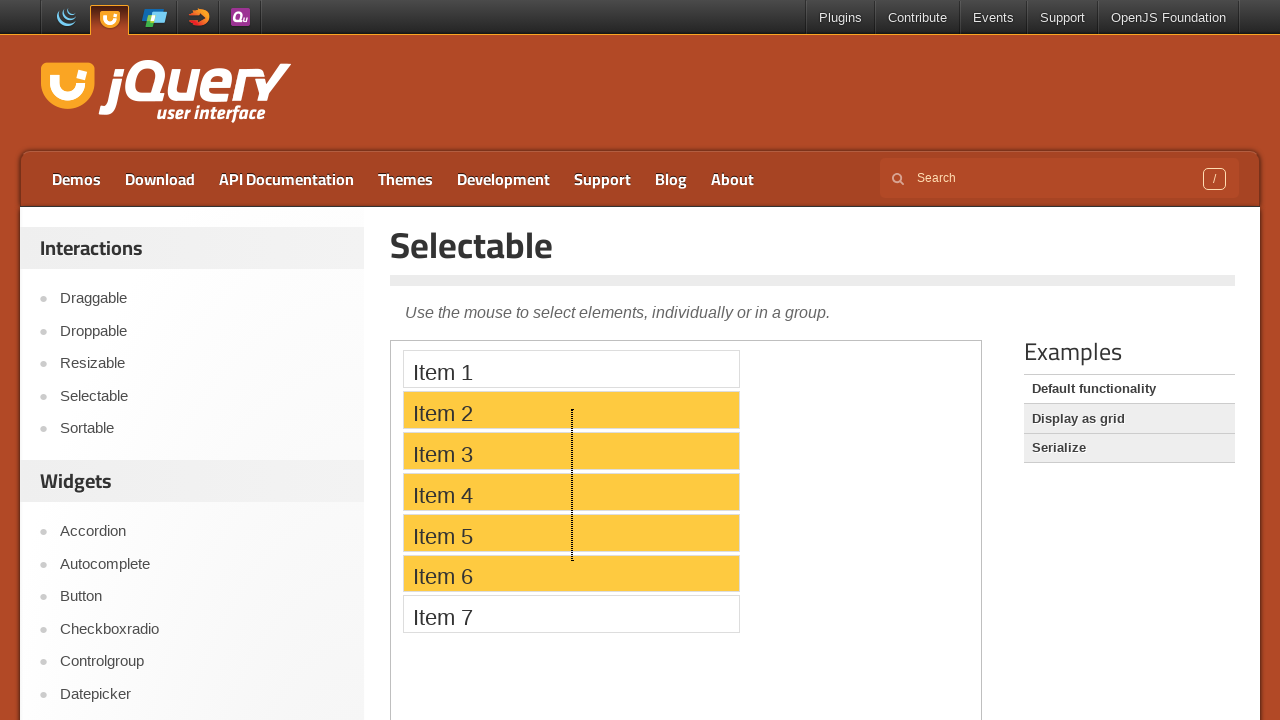

Released mouse button to complete the selection of multiple items at (571, 560)
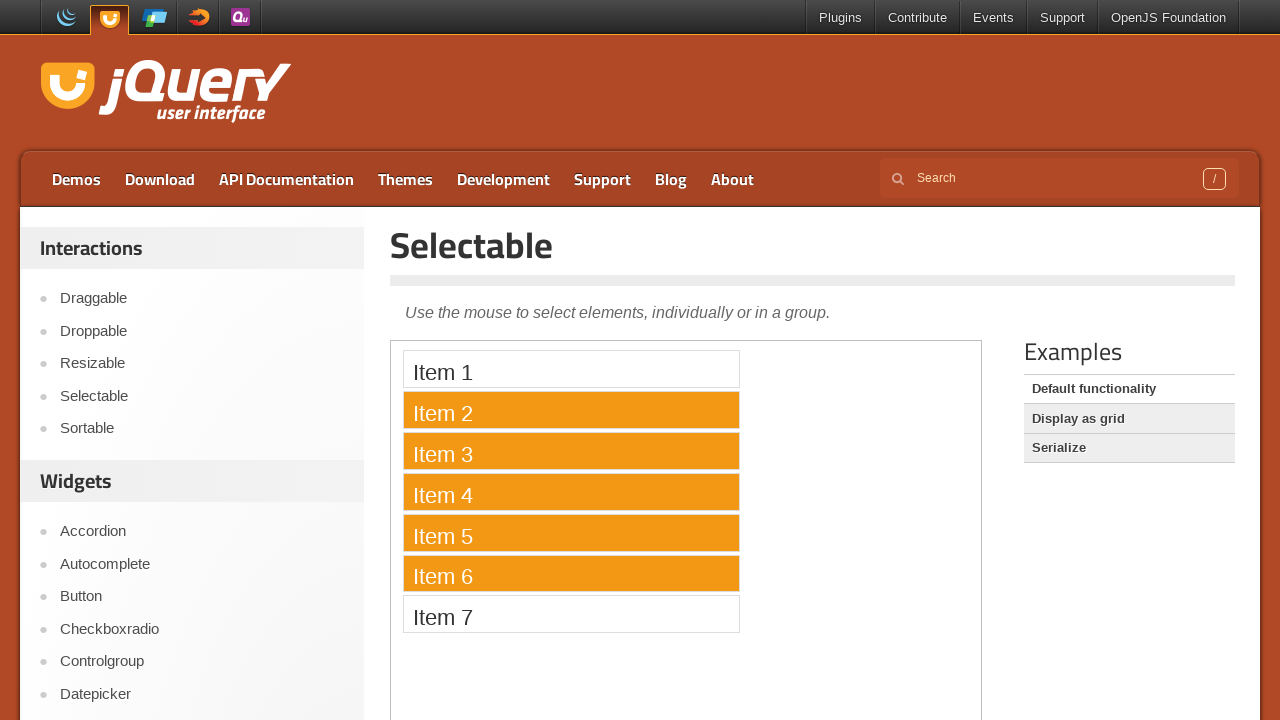

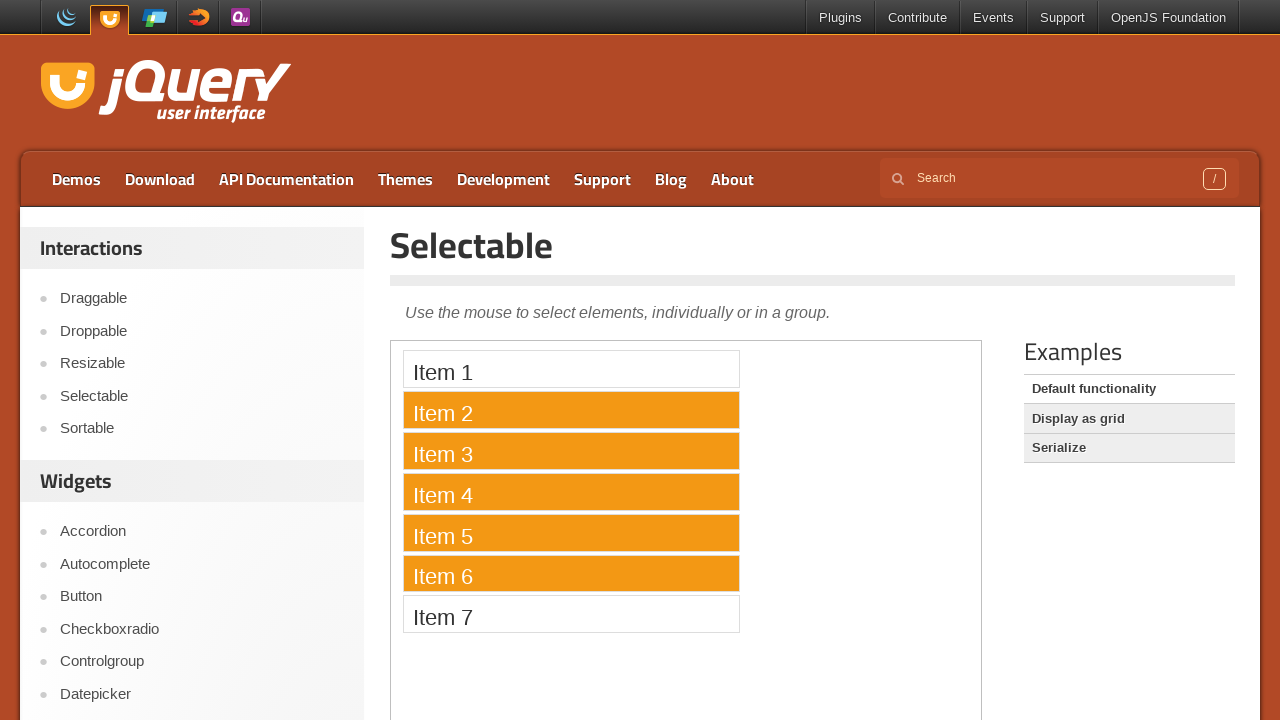